Tests inserting a phone number into the owner's contact phone field.

Starting URL: https://test-a-pet.vercel.app/

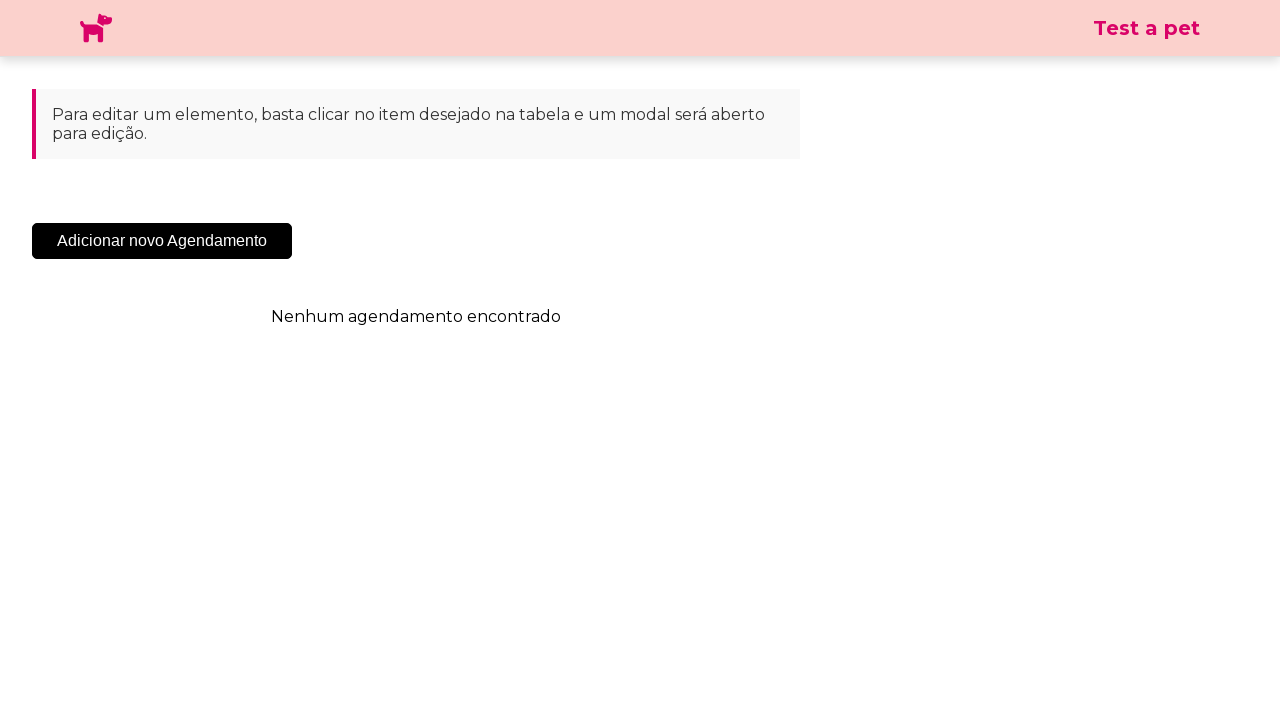

Clicked 'Adicionar' button to open modal at (162, 241) on .sc-cHqXqK.kZzwzX
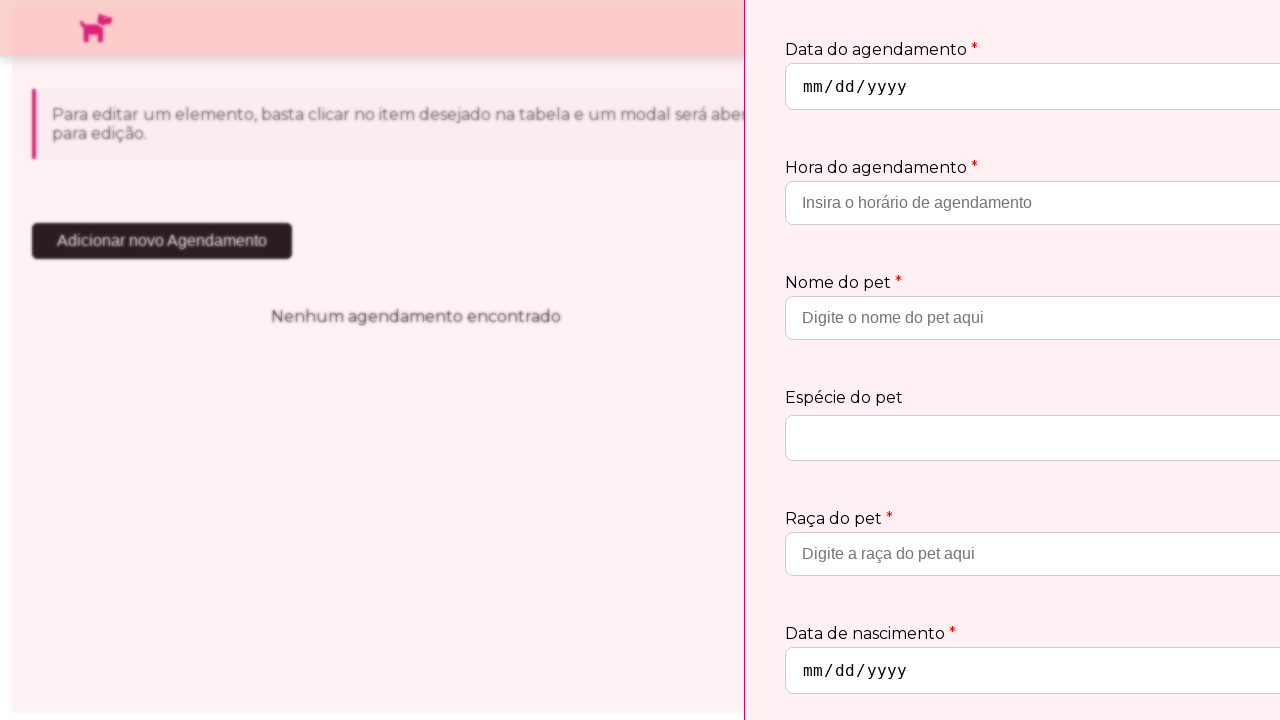

Modal loaded successfully
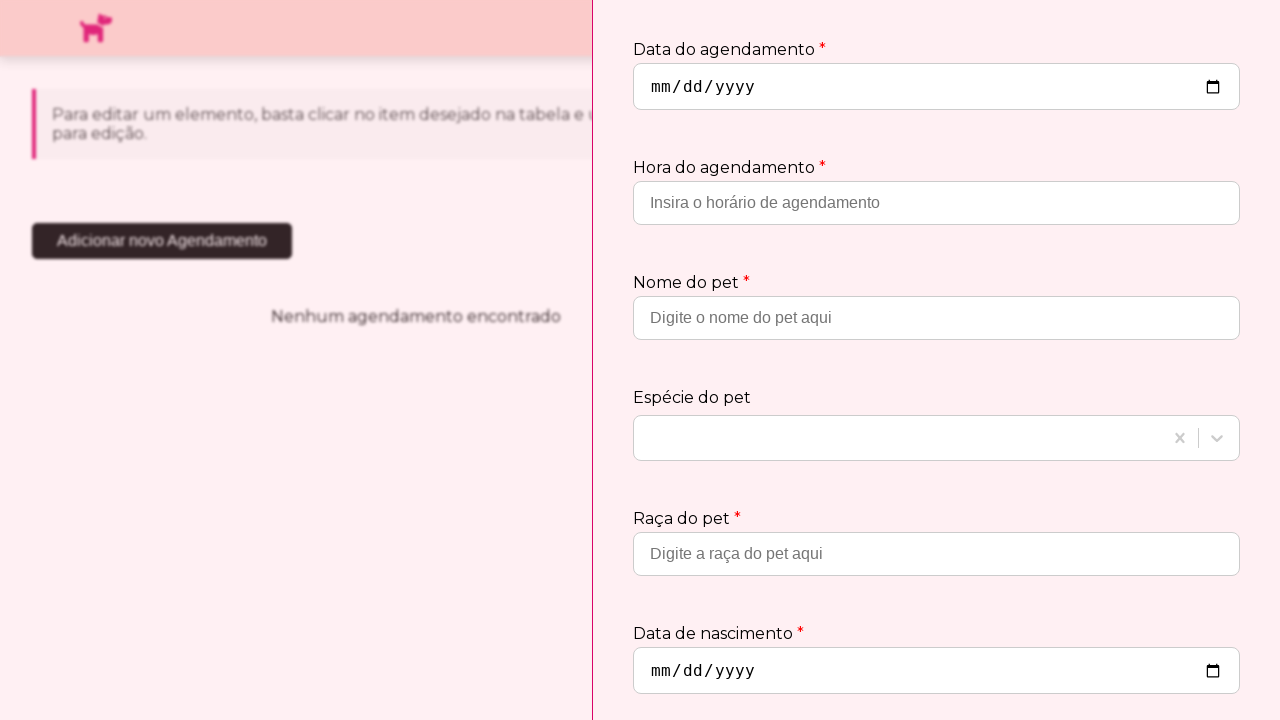

Filled phone field with '11987654321' on input[placeholder='Insira o telefone de contato']
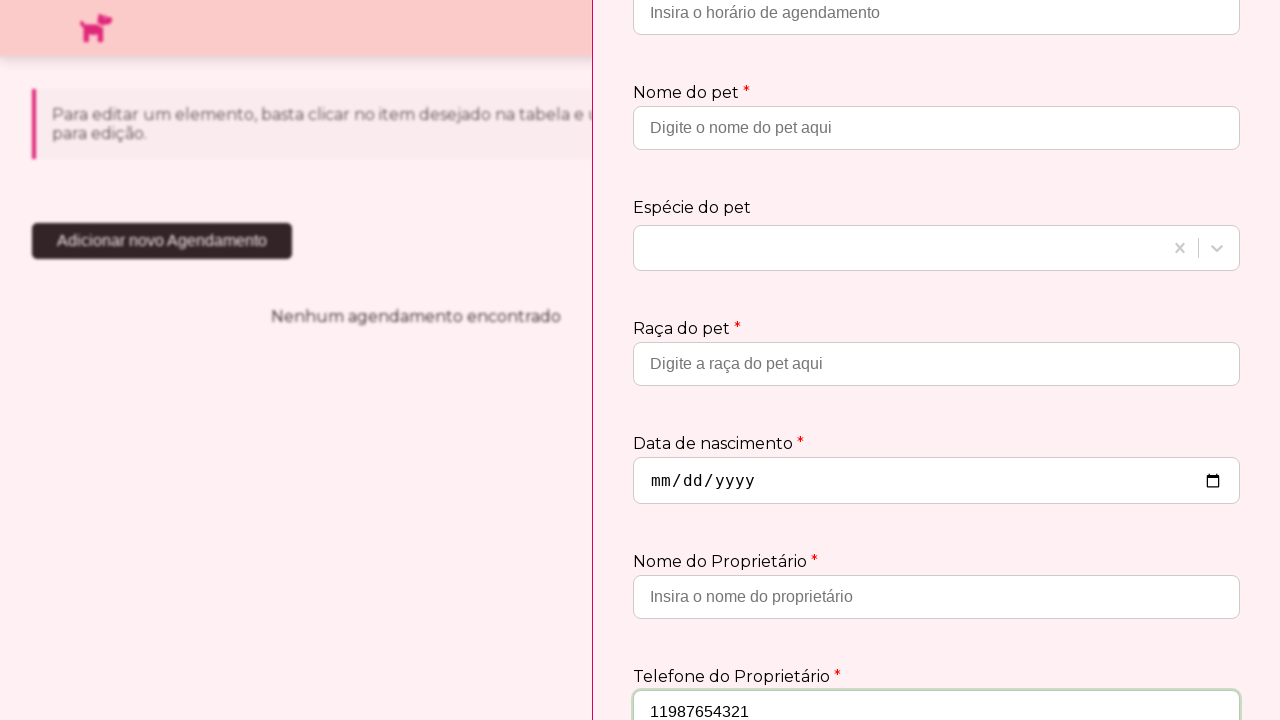

Retrieved phone field value for verification
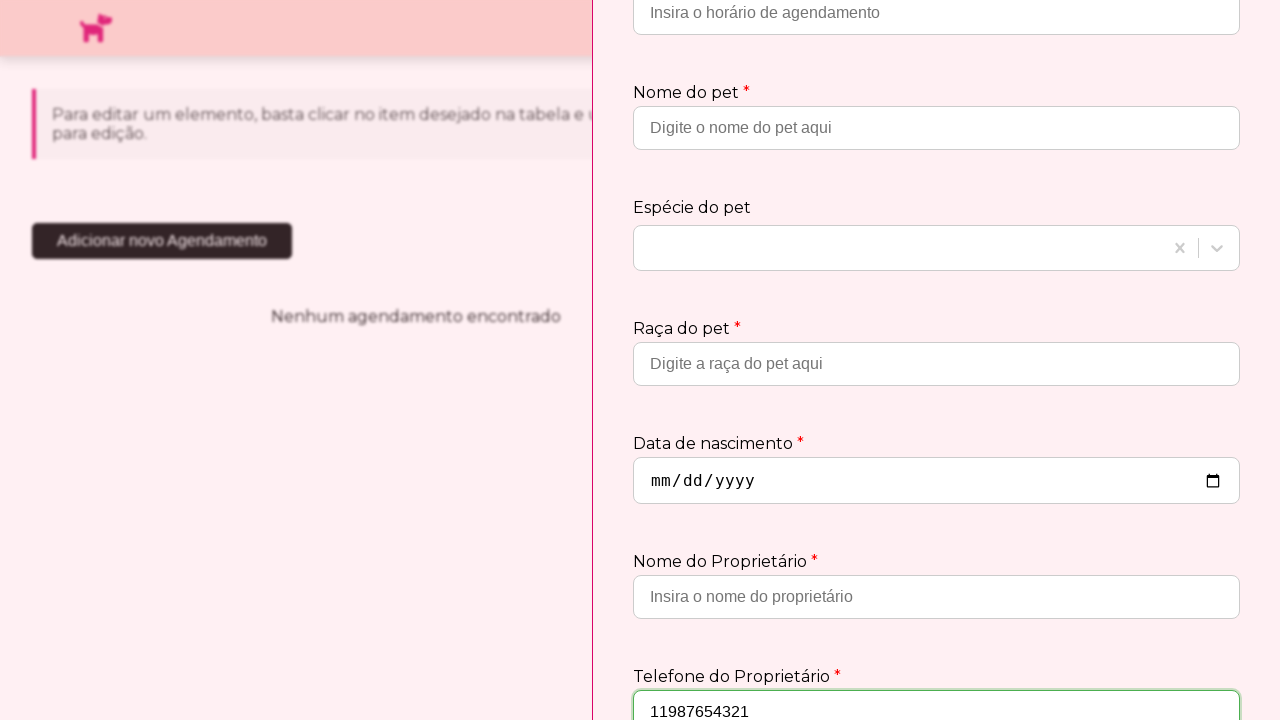

Verified phone number matches expected value: '11987654321'
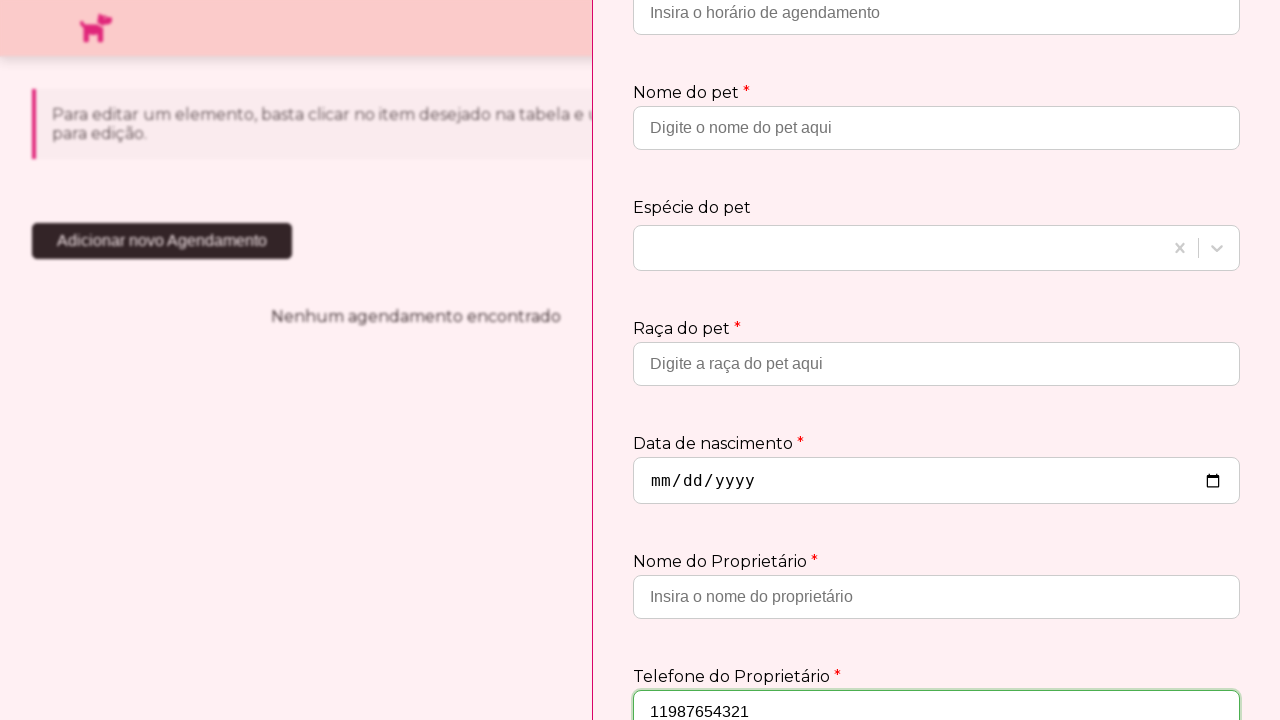

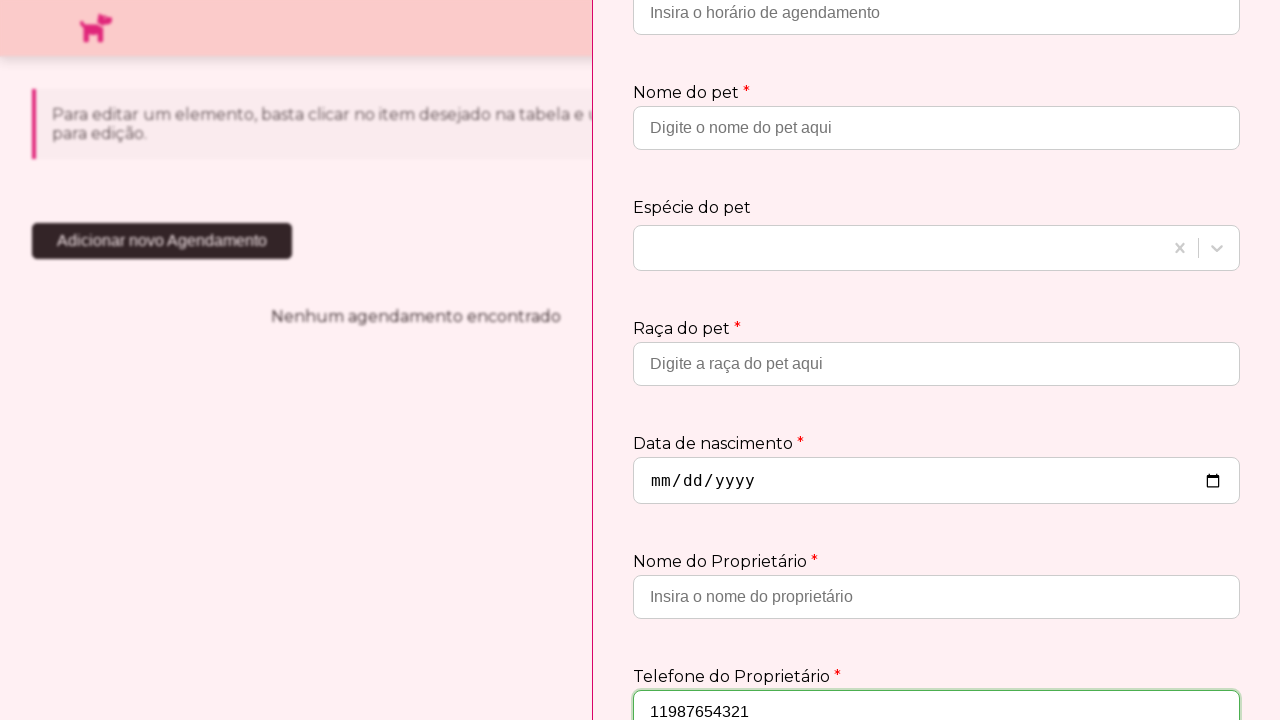